Navigates to Flipkart homepage and verifies the page loads by checking for page content to be available

Starting URL: https://www.flipkart.com/

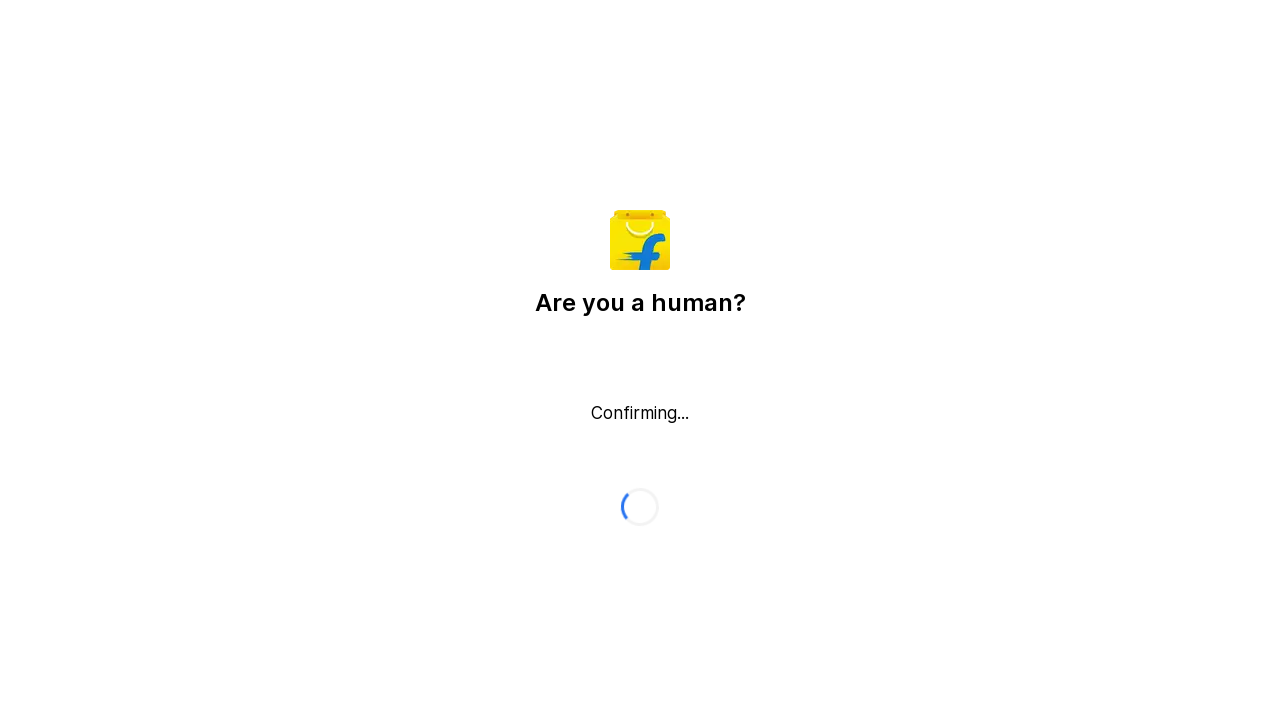

Waited for page DOM content to load
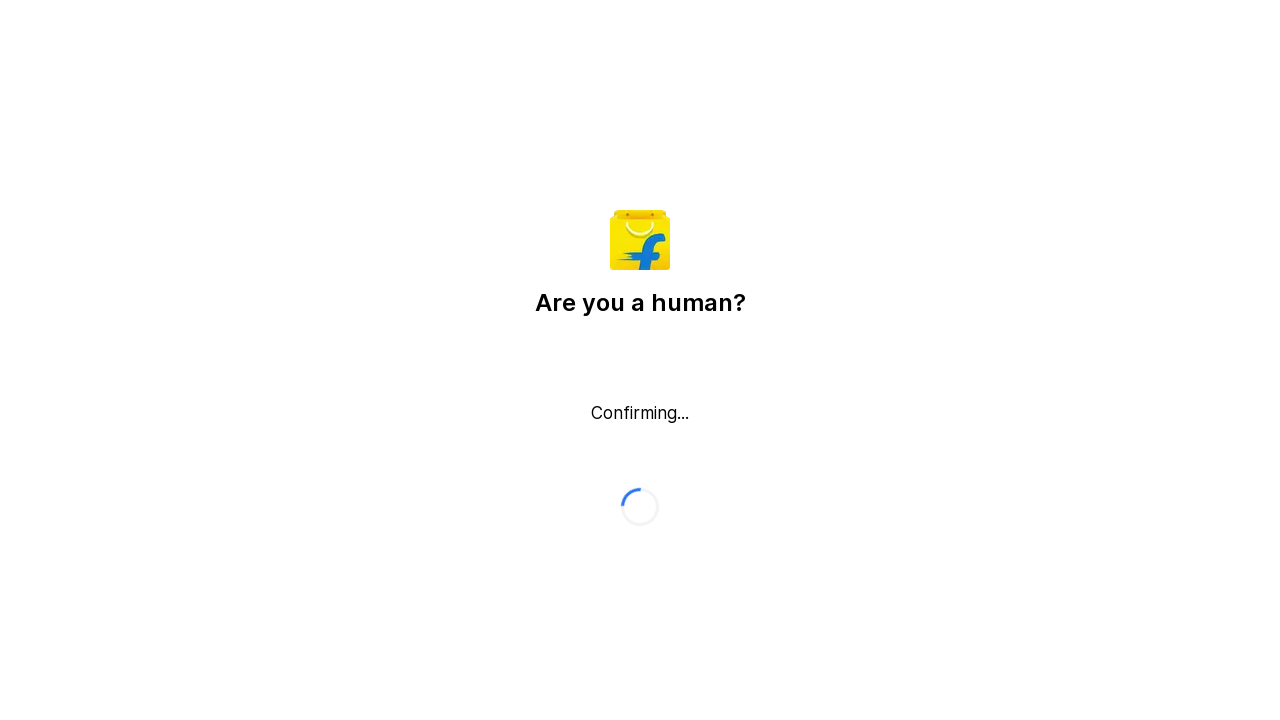

Verified Flipkart homepage loaded by checking page title
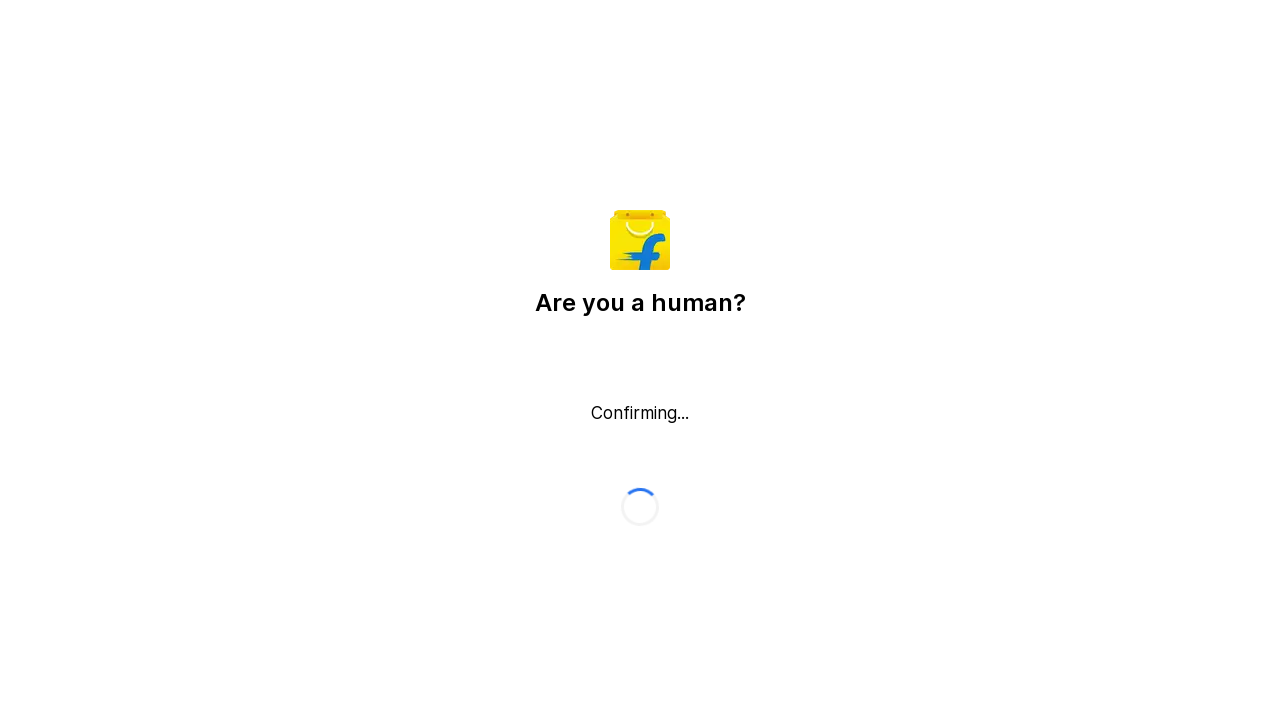

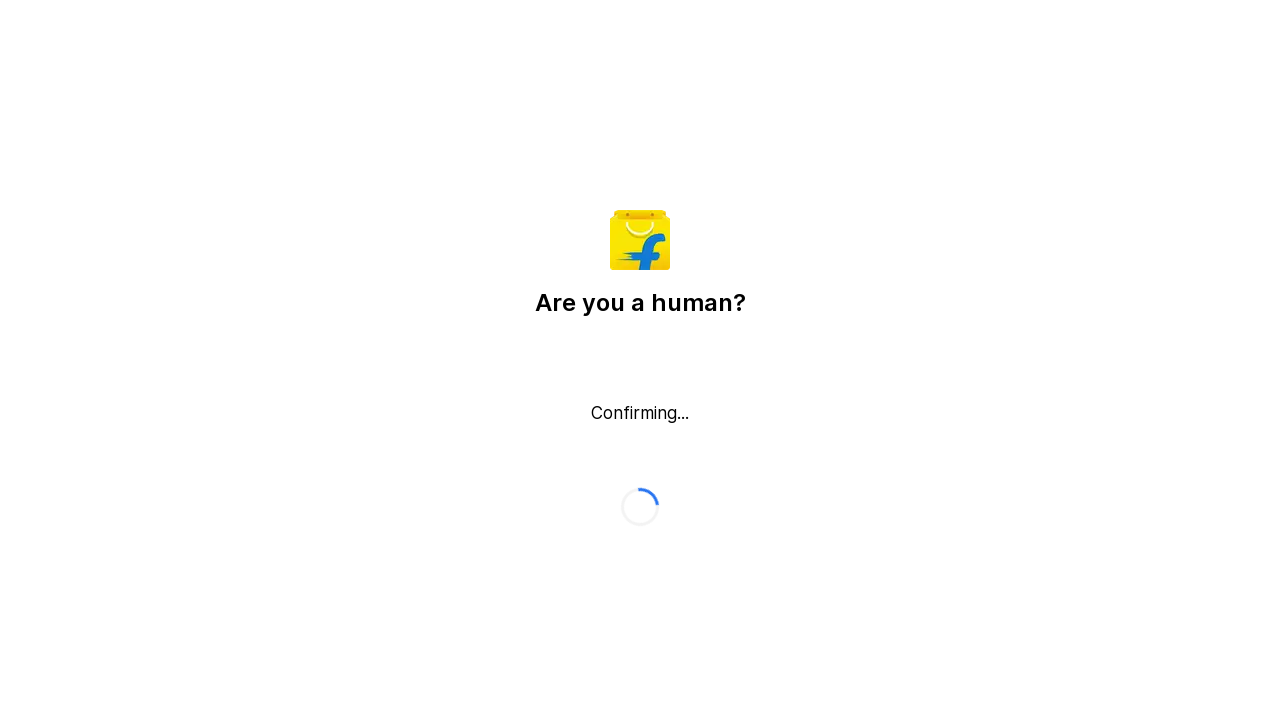